Tests clicking the Text Box menu item in the Elements section and verifies navigation to the text-box page

Starting URL: https://demoqa.com/elements

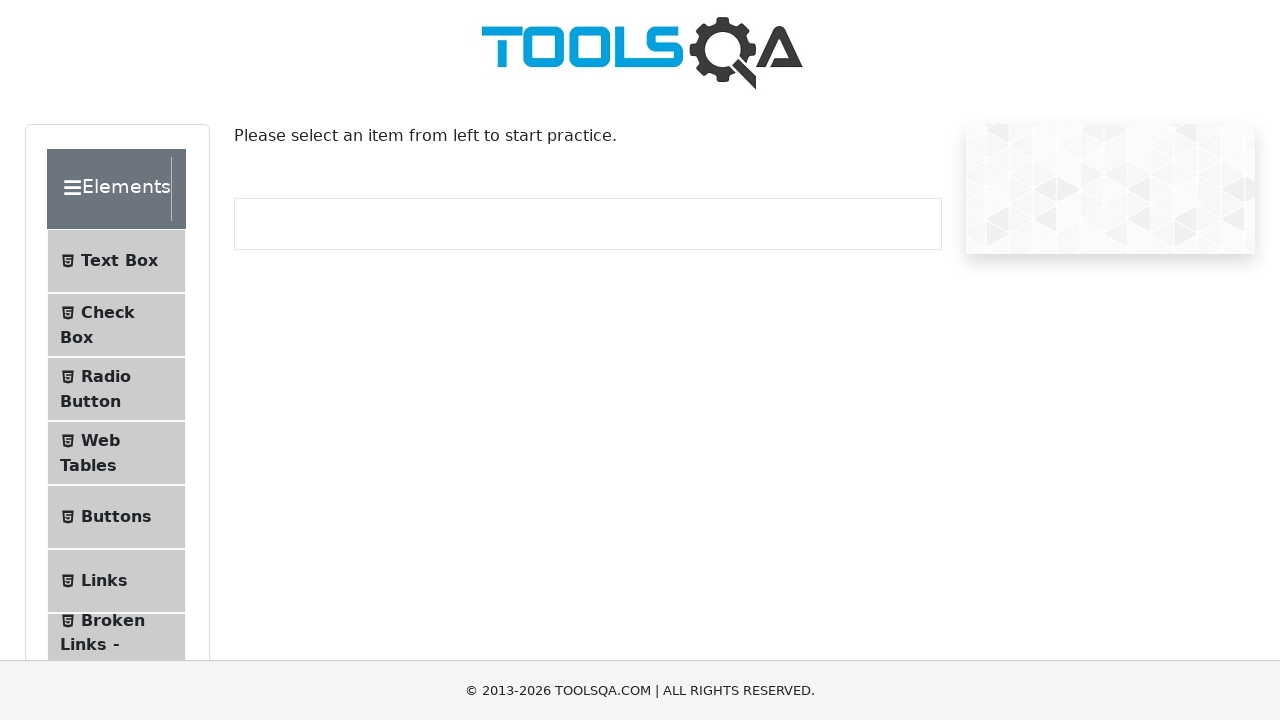

Clicked Text Box menu item in Elements section at (119, 261) on text=Text Box
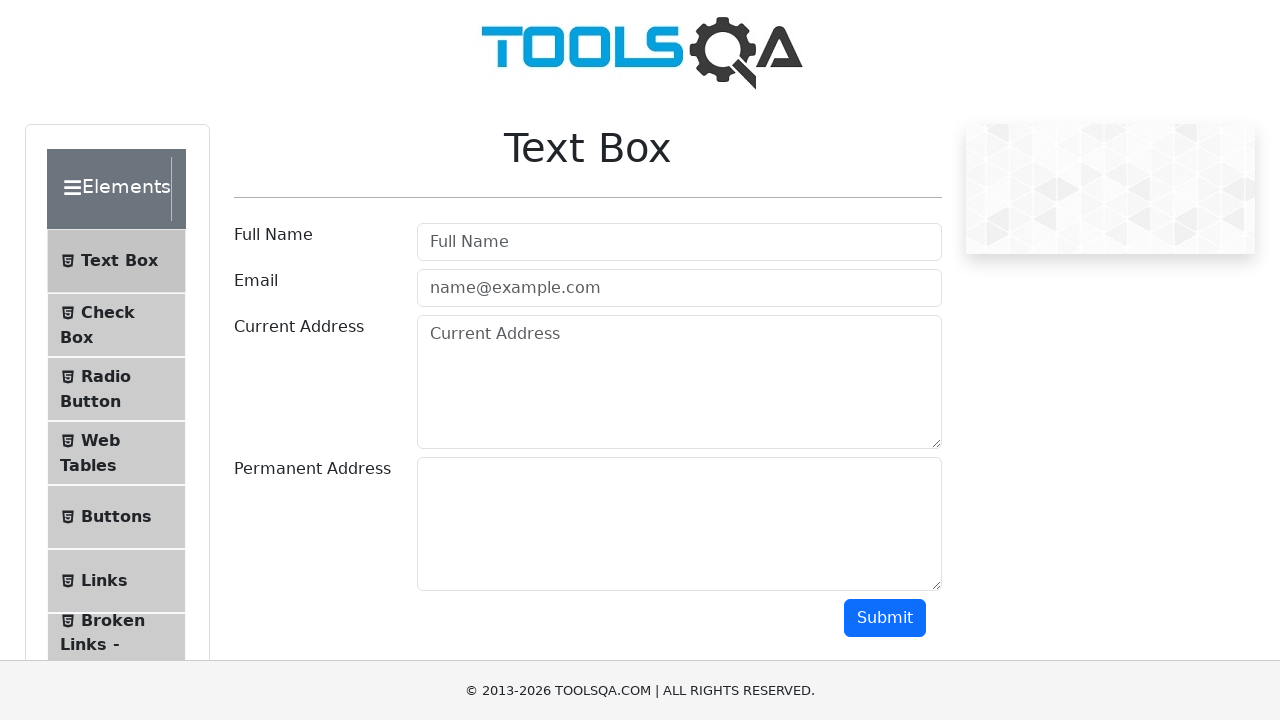

Navigation to text-box page completed
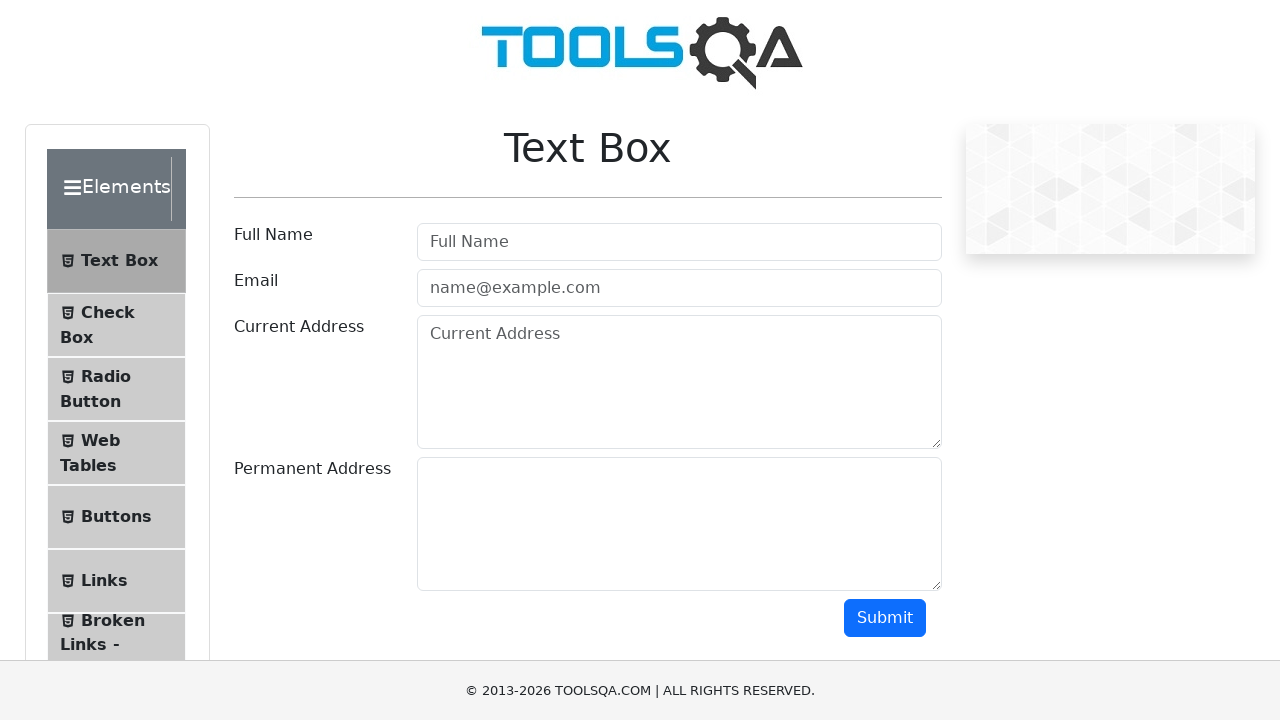

Full Name label element is visible on text-box page
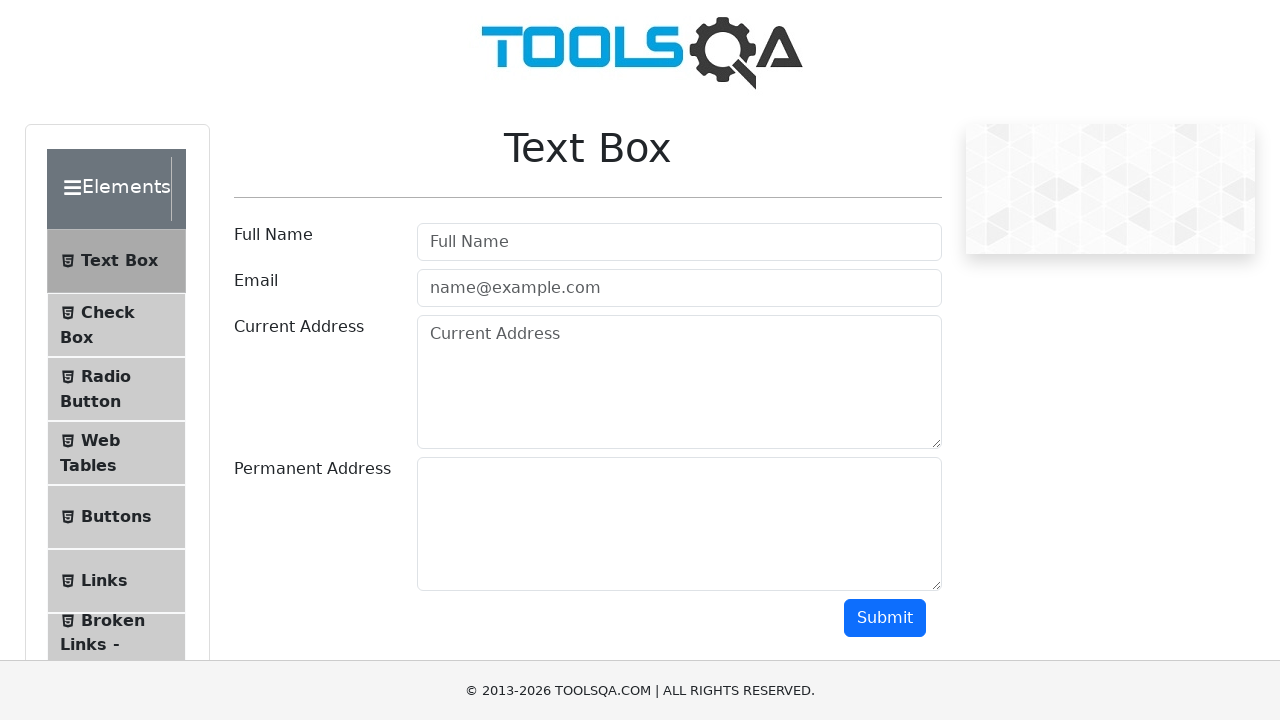

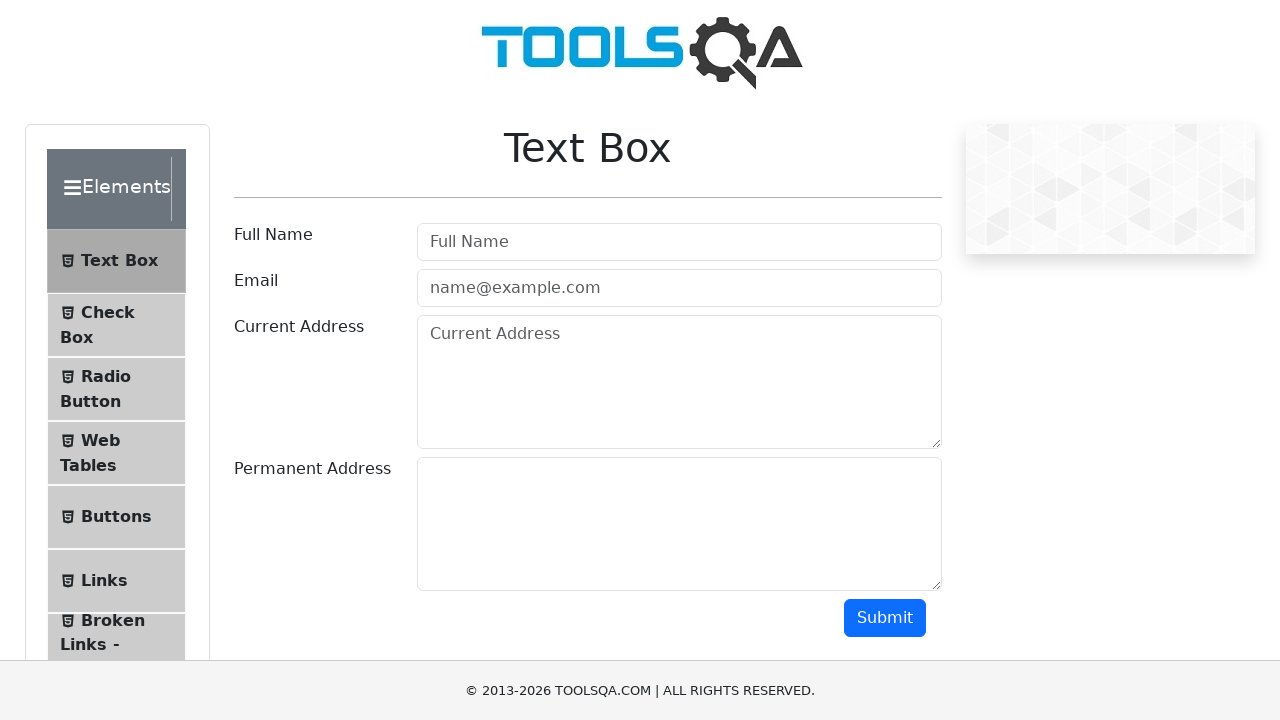